Tests multi-select dropdown functionality by switching to an iframe and selecting multiple car options from a dropdown list

Starting URL: https://www.w3schools.com/tags/tryit.asp?filename=tryhtml_select_multiple

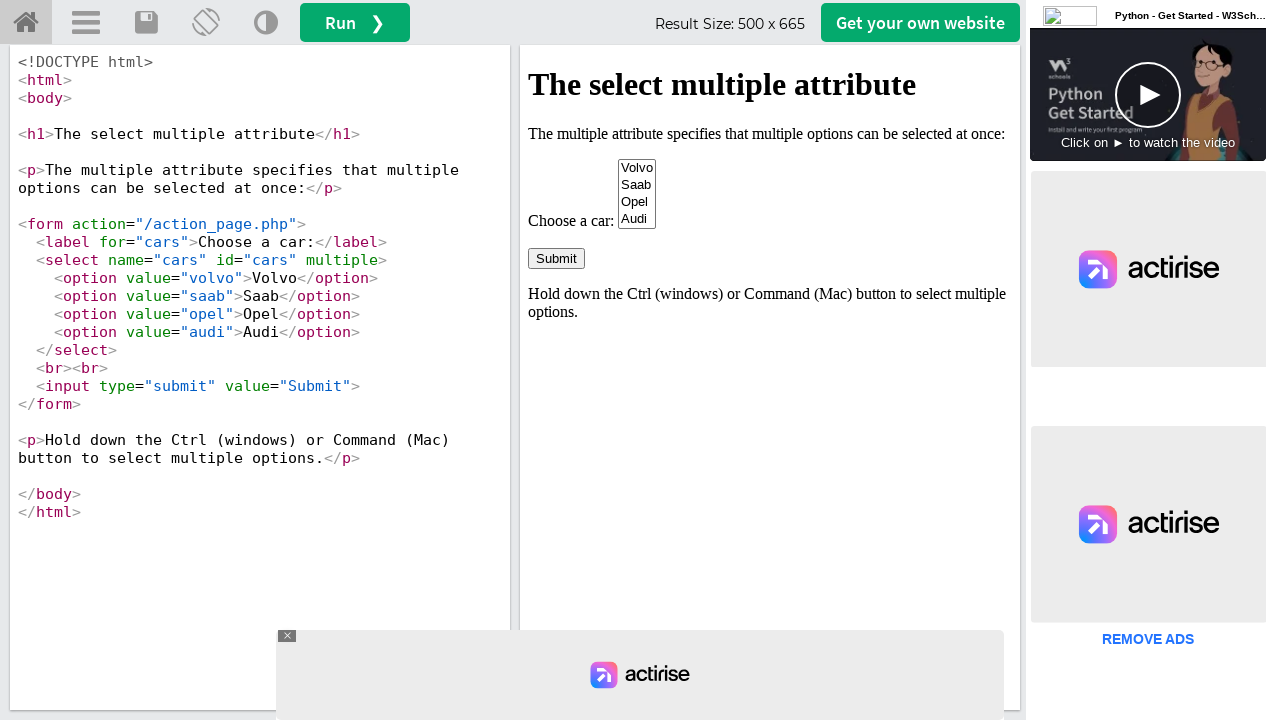

Located iframe with id 'iframeResult' containing the select example
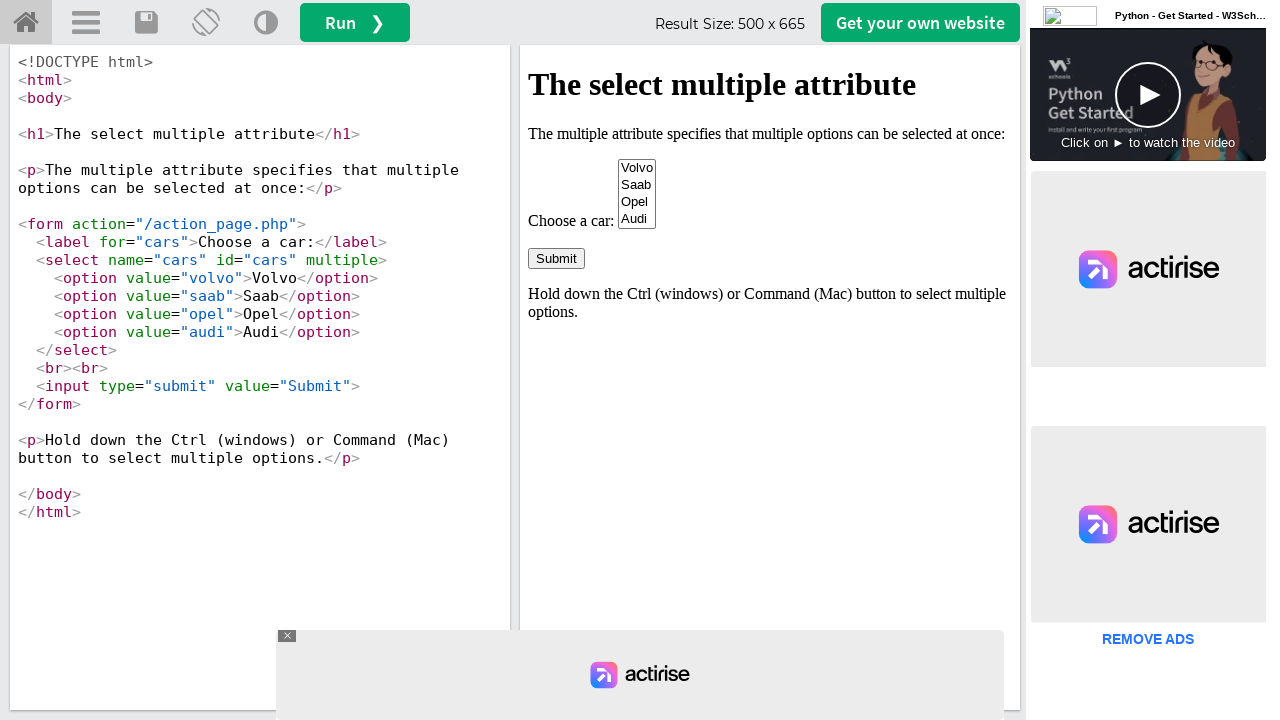

Located the multi-select dropdown with id 'cars'
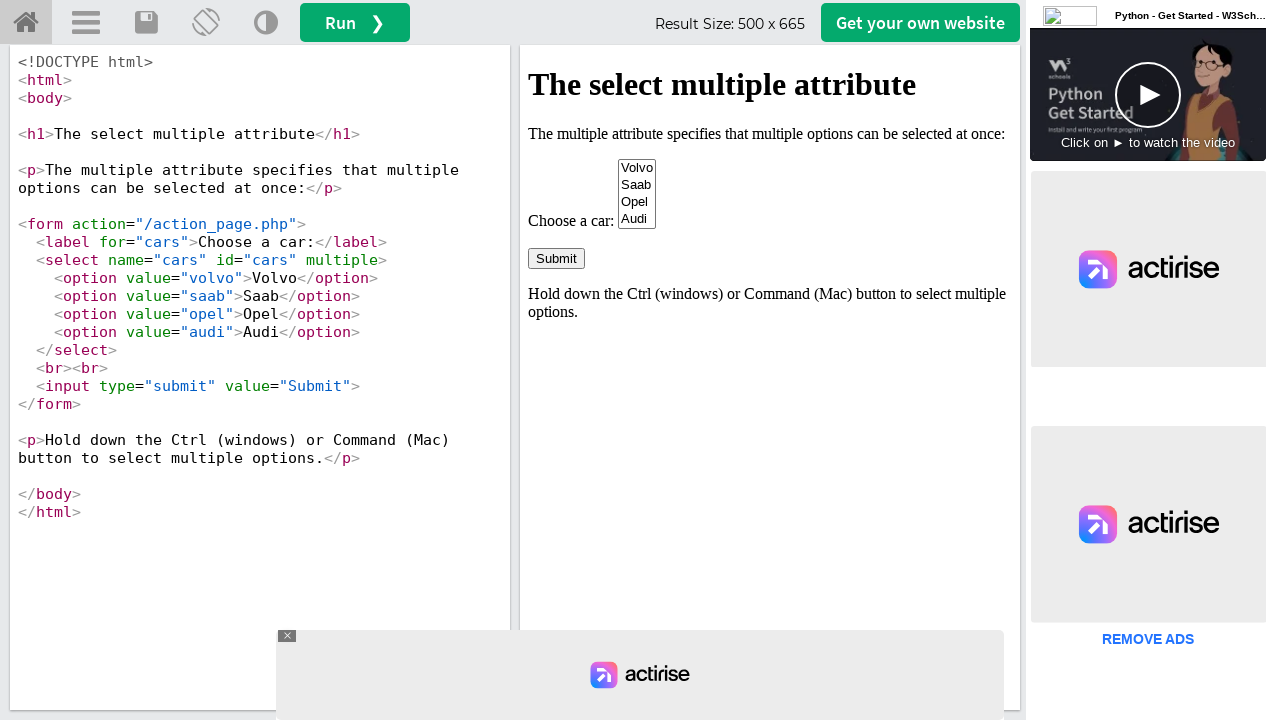

Selected 'Saab' from the dropdown on iframe[id='iframeResult'] >> internal:control=enter-frame >> #cars
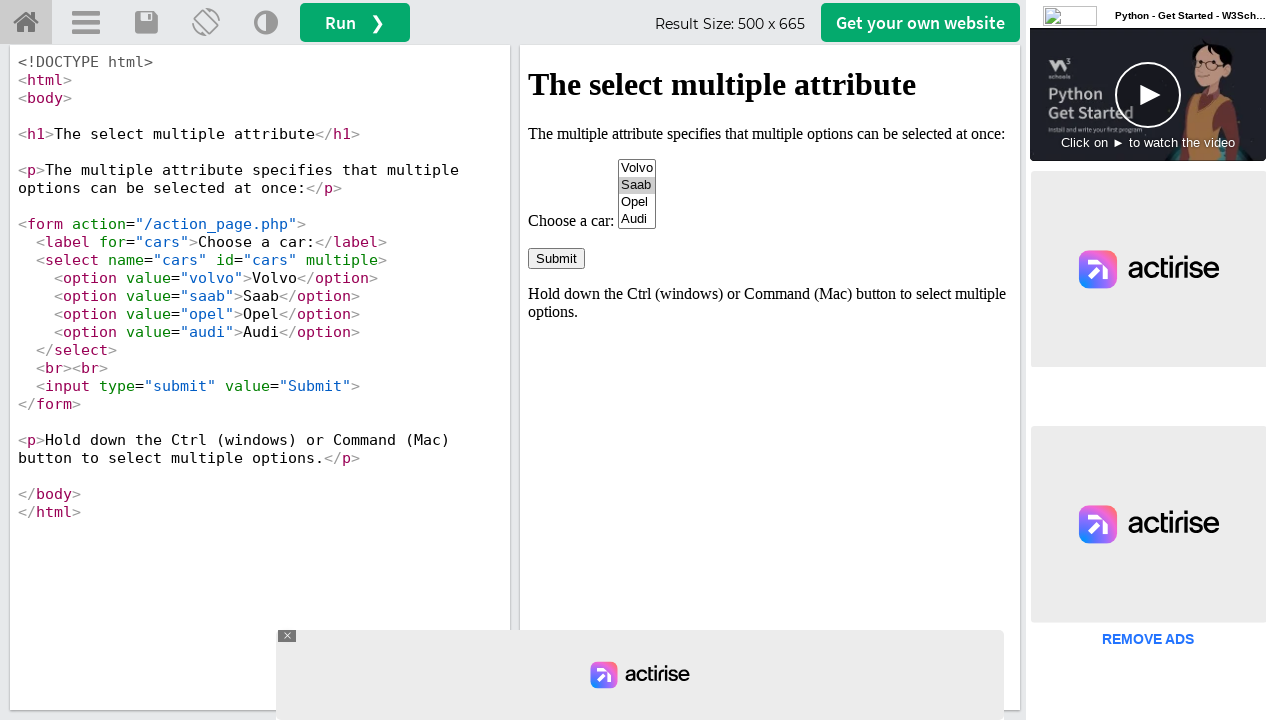

Selected both 'Saab' and 'Volvo' from the multi-select dropdown on iframe[id='iframeResult'] >> internal:control=enter-frame >> #cars
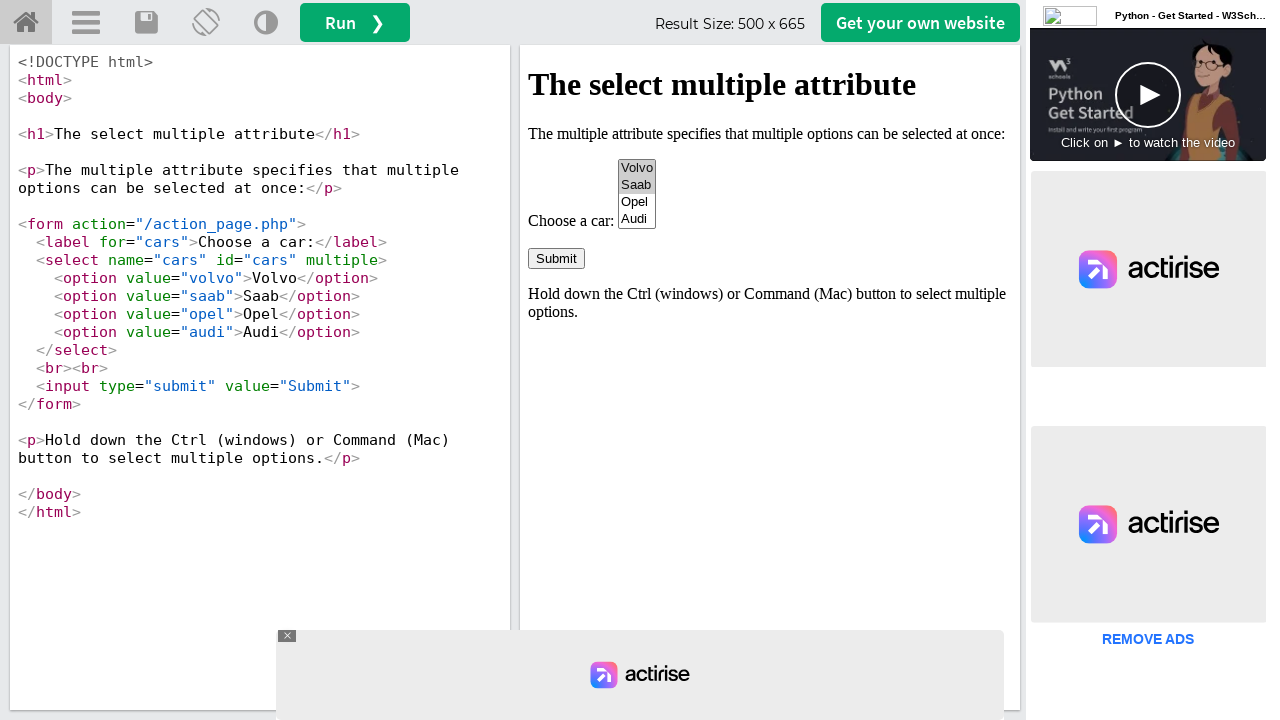

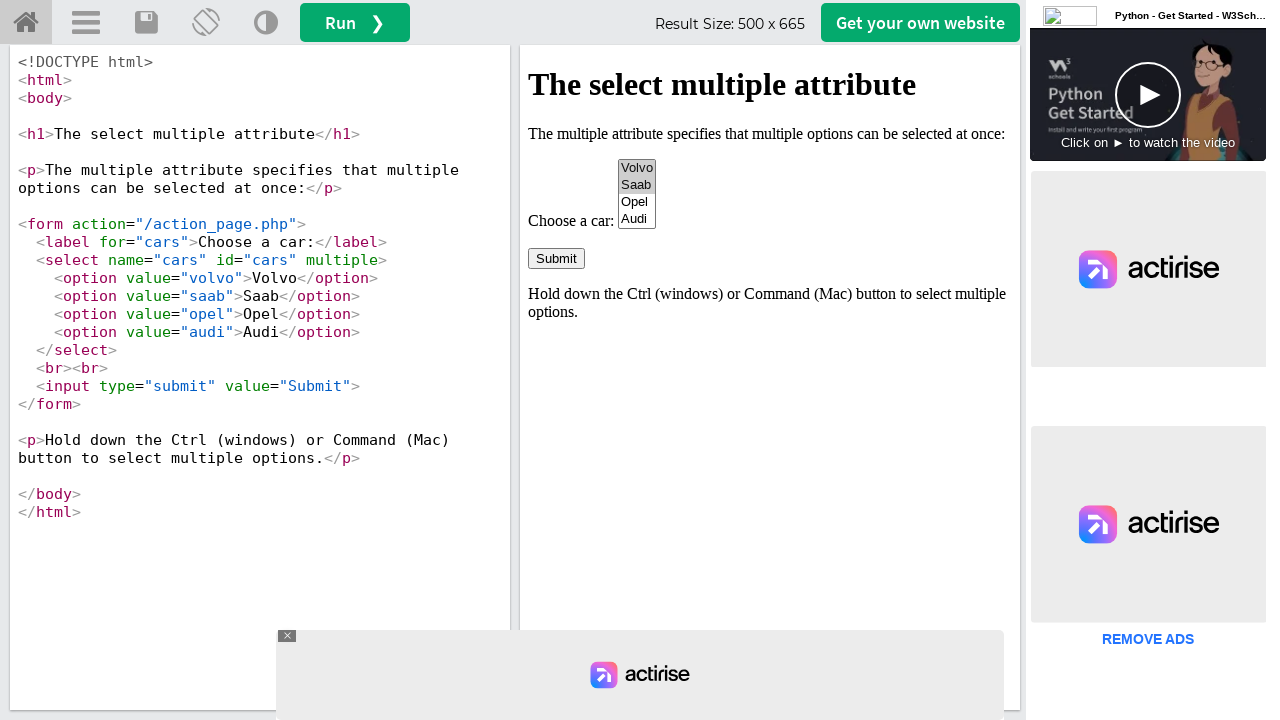